Tests the Radio Button functionality by clicking on Yes and Impressive radio buttons

Starting URL: https://demoqa.com/elements

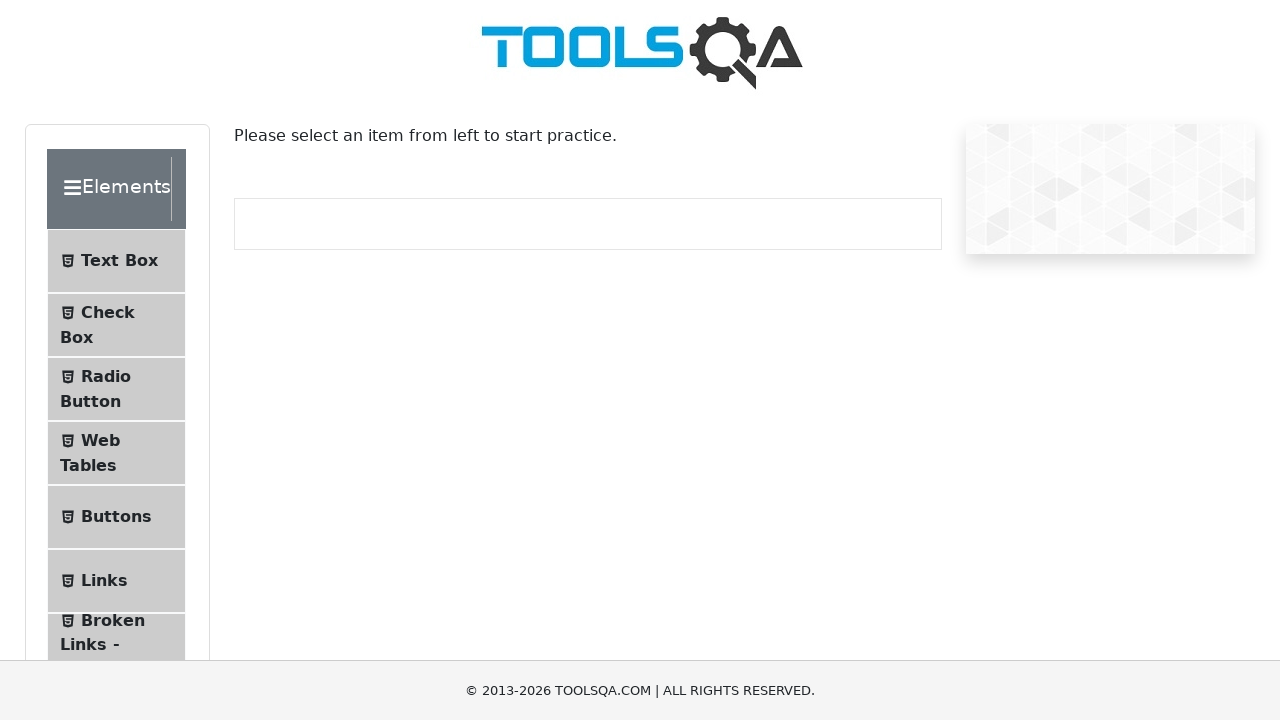

Clicked on Radio button menu item at (116, 389) on li#item-2
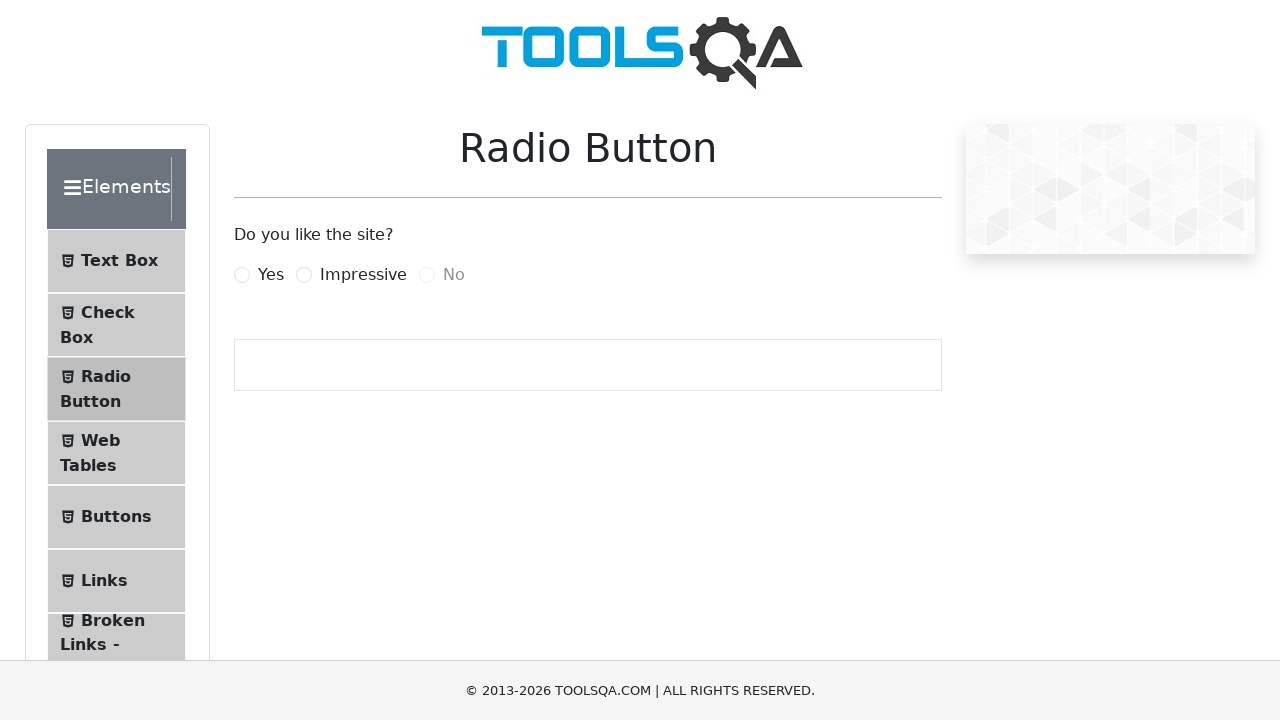

Clicked on Yes radio button at (271, 275) on label[for="yesRadio"]
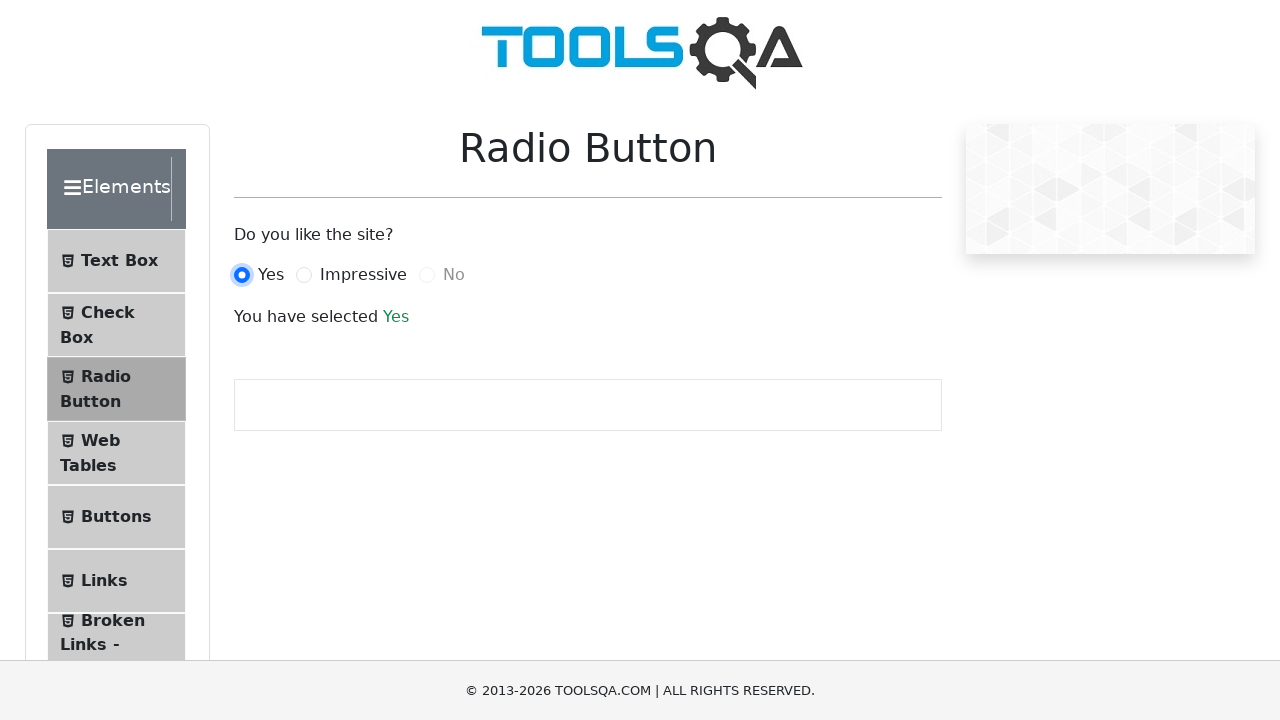

Waited for selection success text to appear
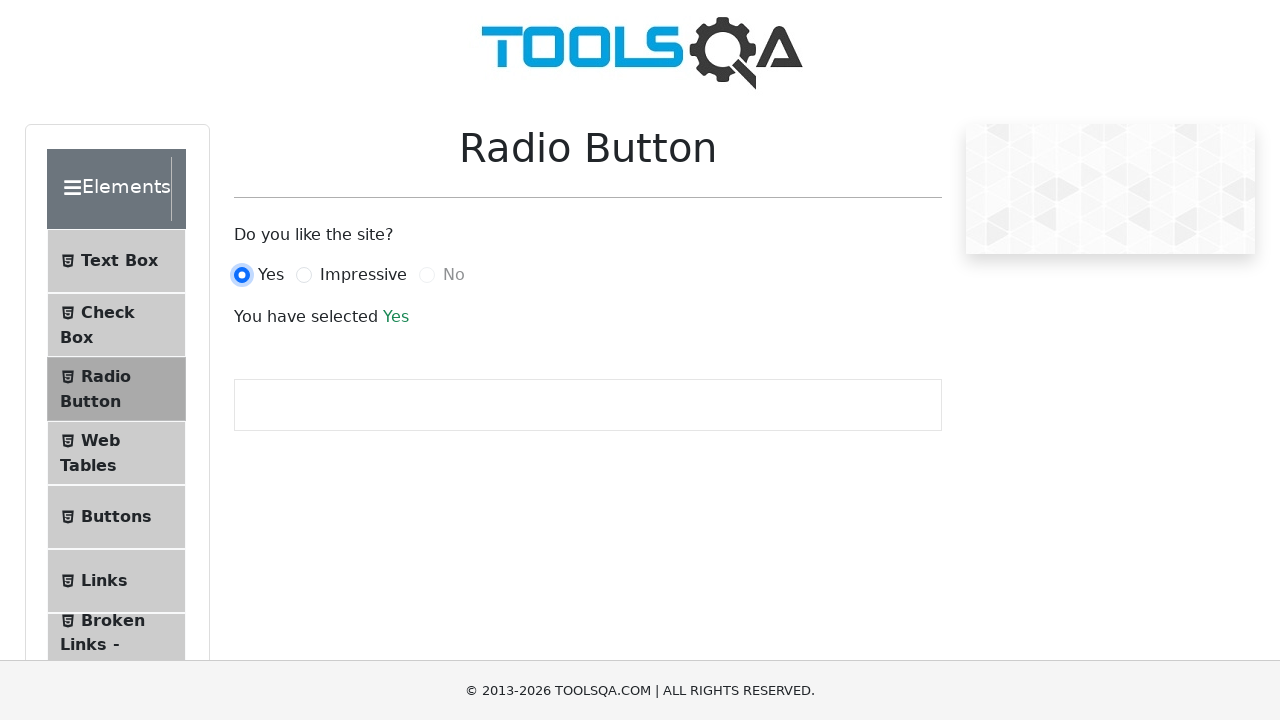

Clicked on Impressive radio button at (363, 275) on label[for="impressiveRadio"]
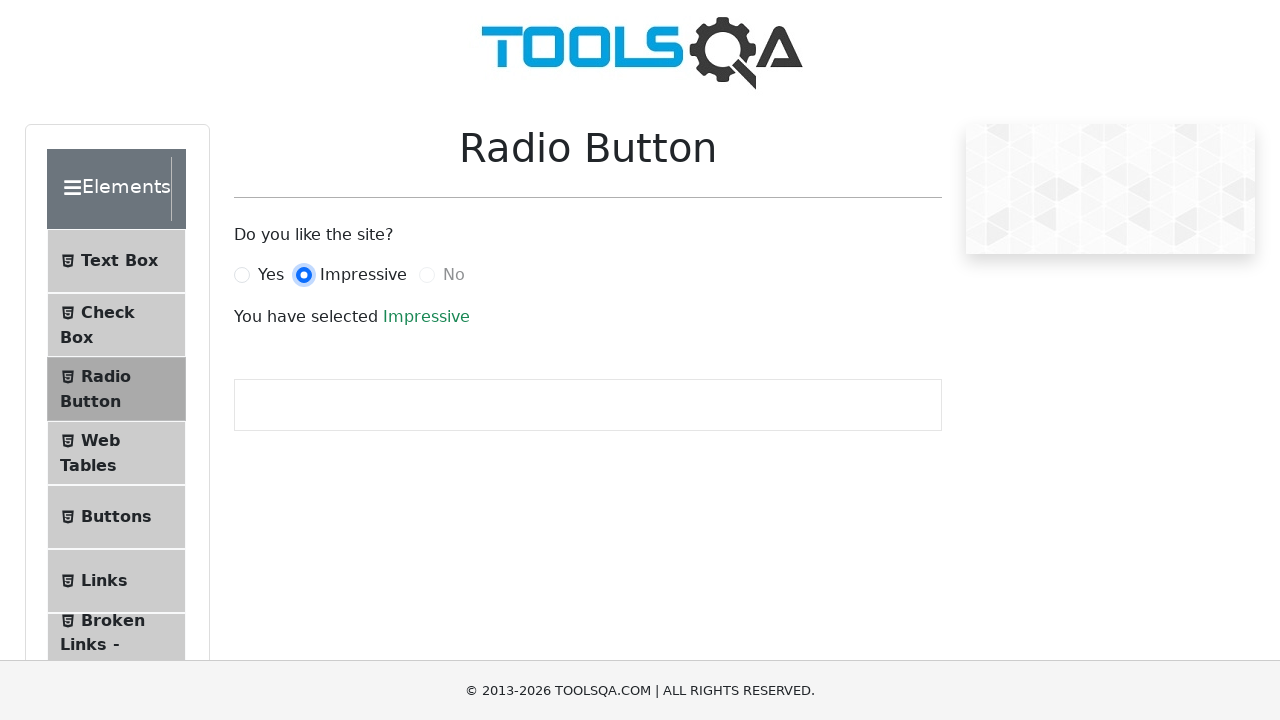

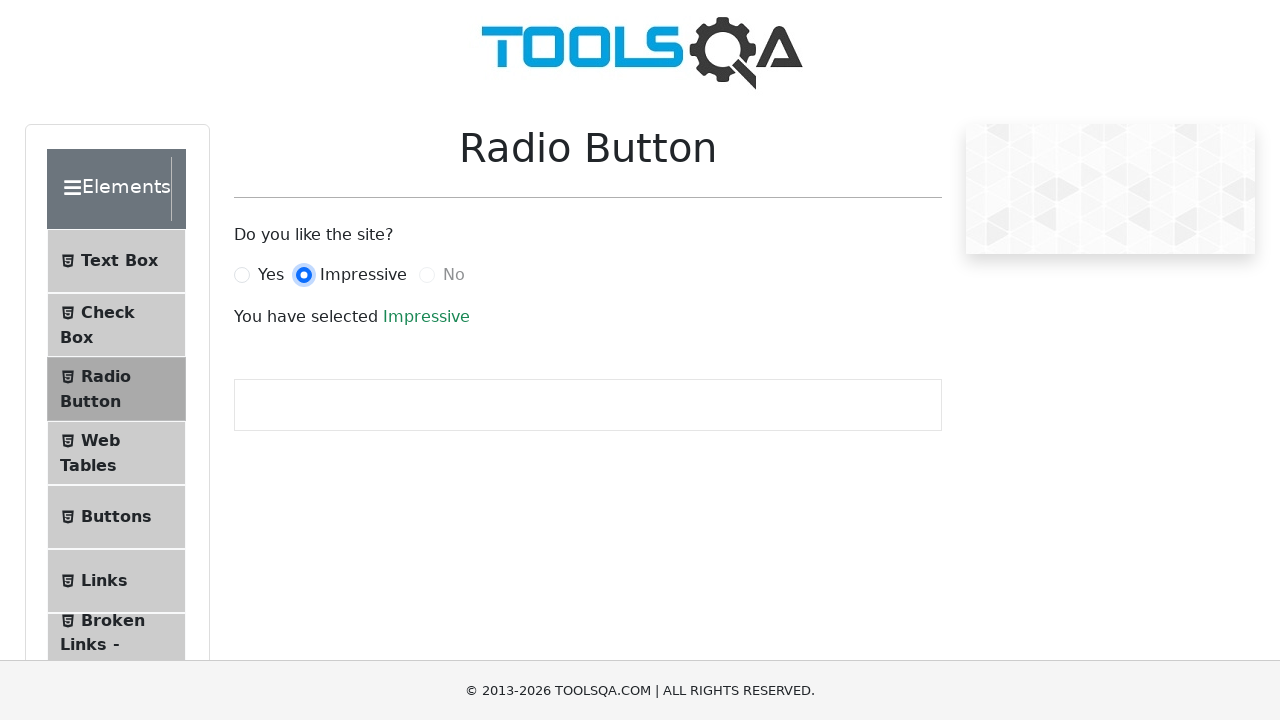